Tests that a button changes color (class changes to include text-danger) after a delay, then clicks it

Starting URL: https://demoqa.com/dynamic-properties

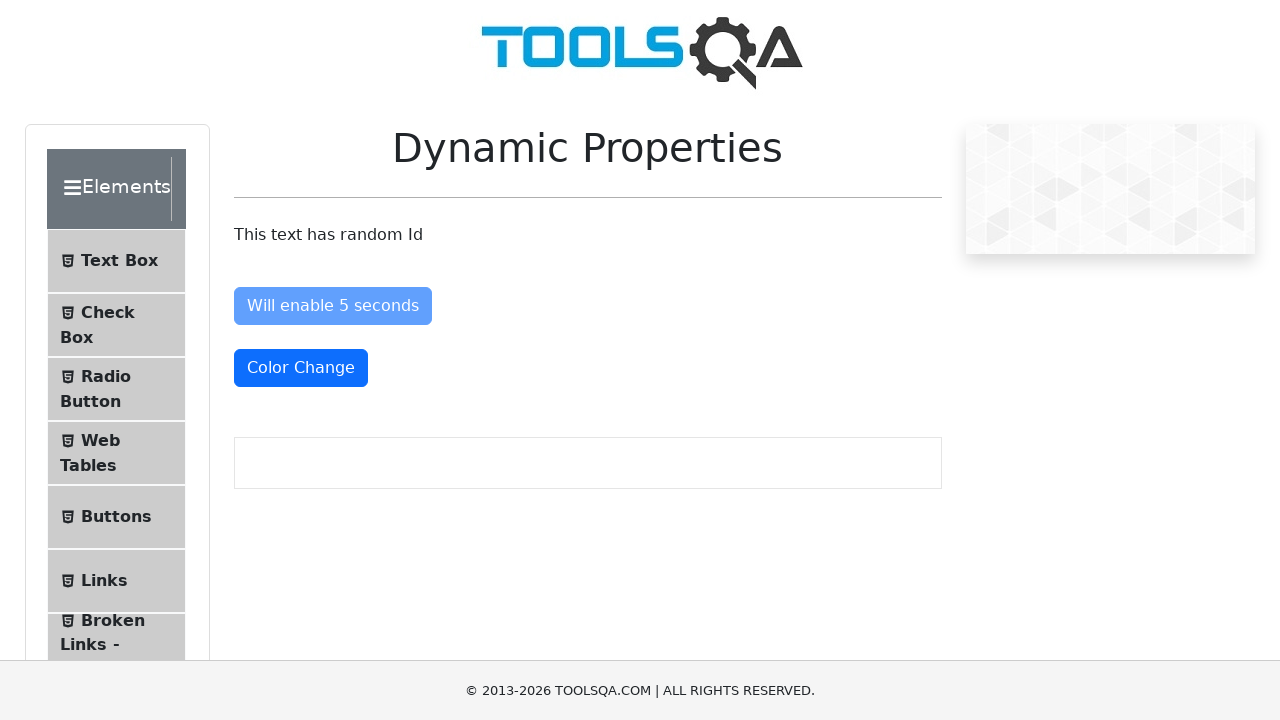

Waited for color change button to have text-danger class (6 second timeout)
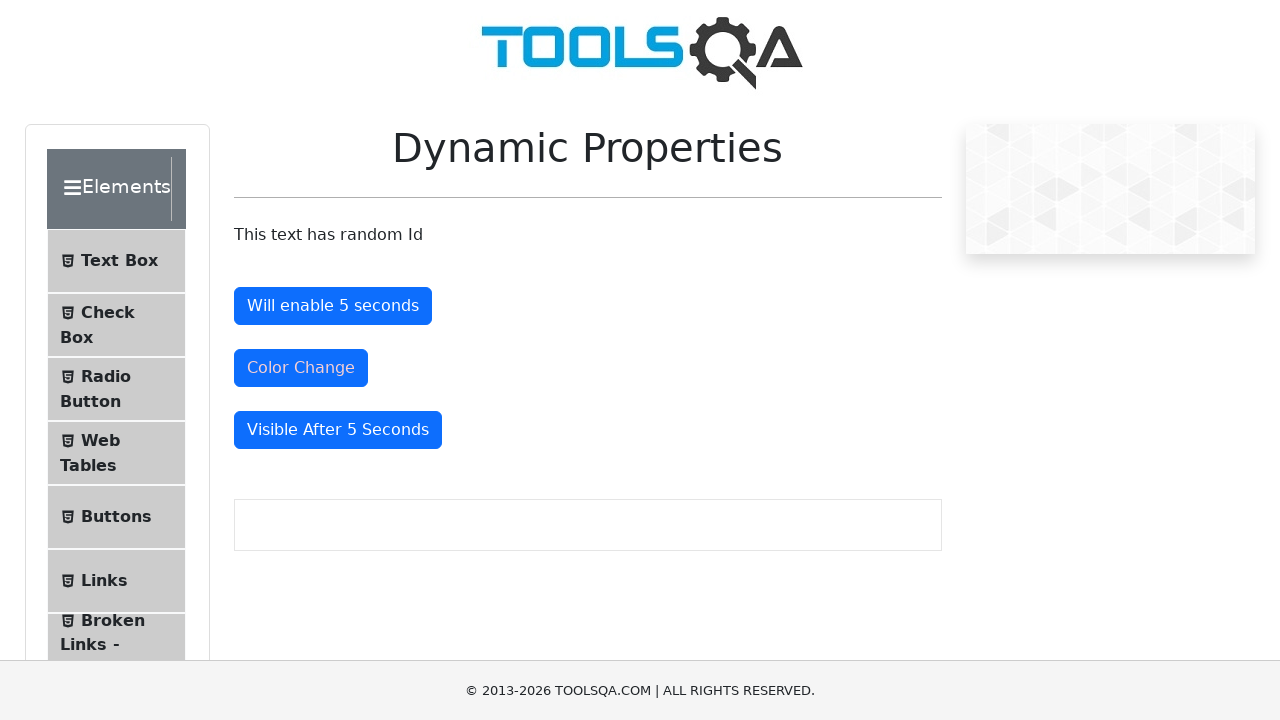

Clicked the color change button at (301, 368) on #colorChange
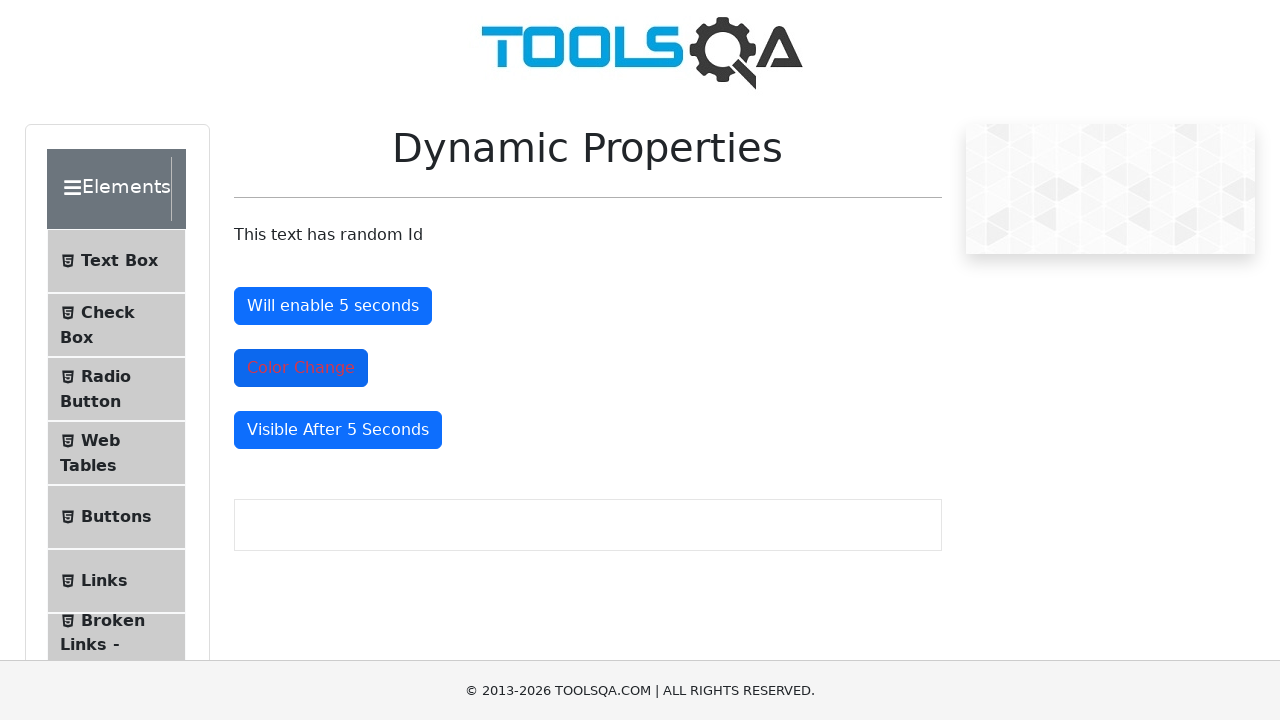

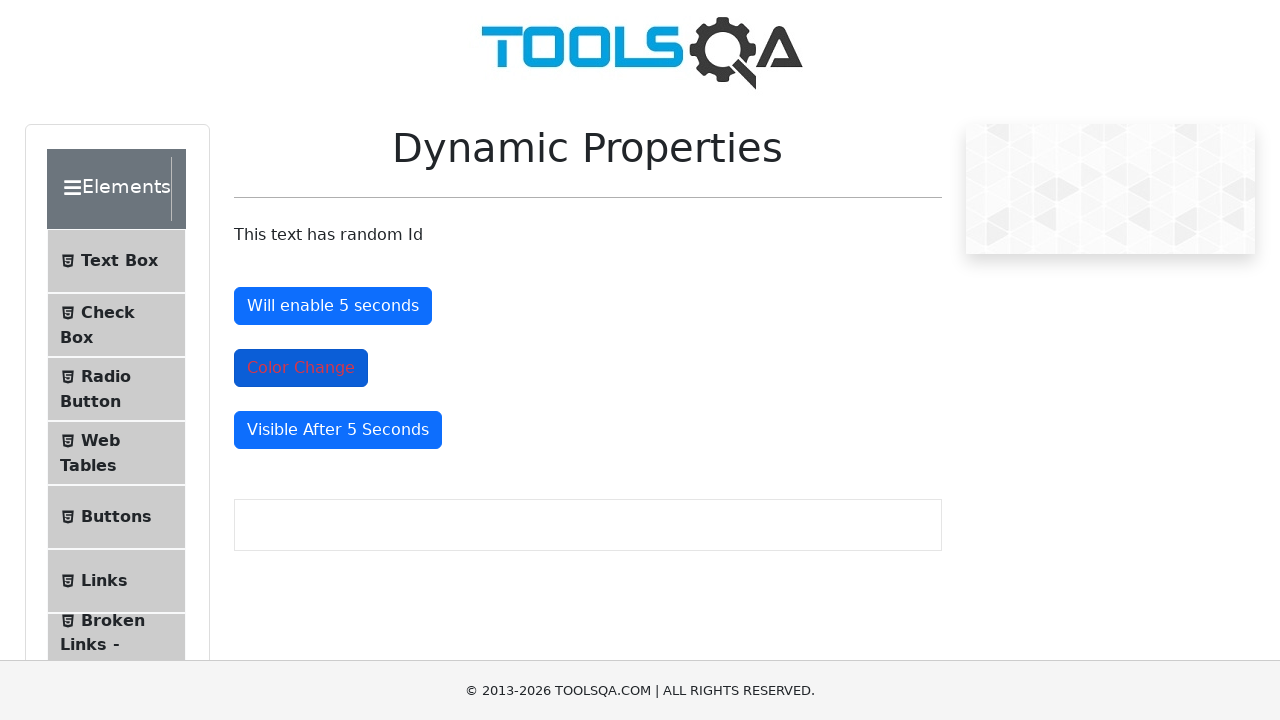